Tests the add/remove elements functionality by adding multiple elements and then removing some of them

Starting URL: http://the-internet.herokuapp.com/

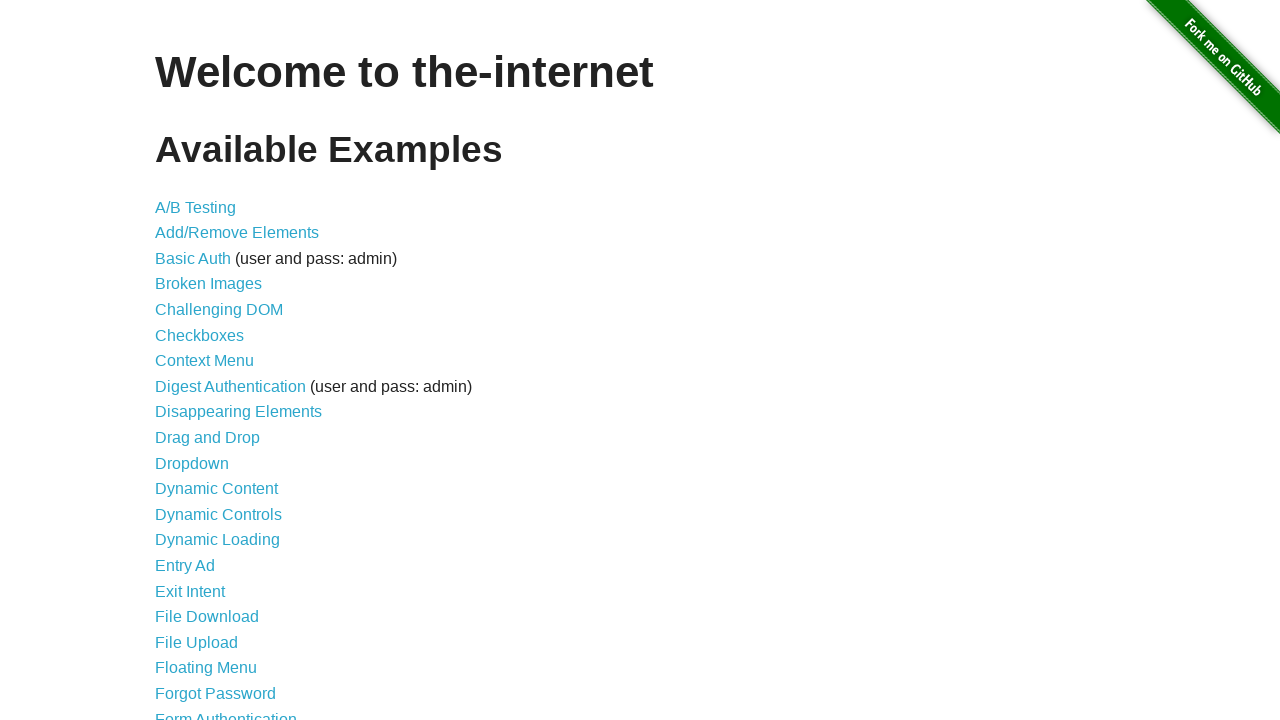

Clicked on Add/Remove Elements link at (237, 233) on xpath=//a[contains(text(), "Add/Remove Elements")]
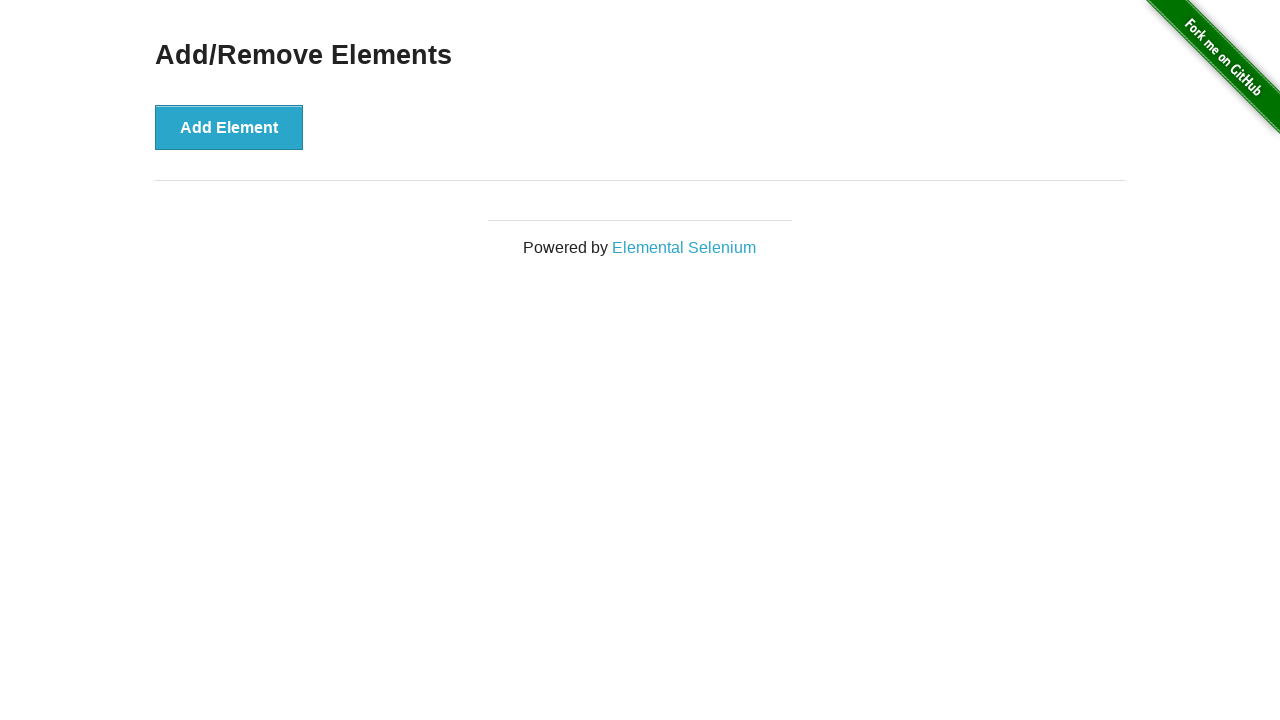

Add Element button loaded
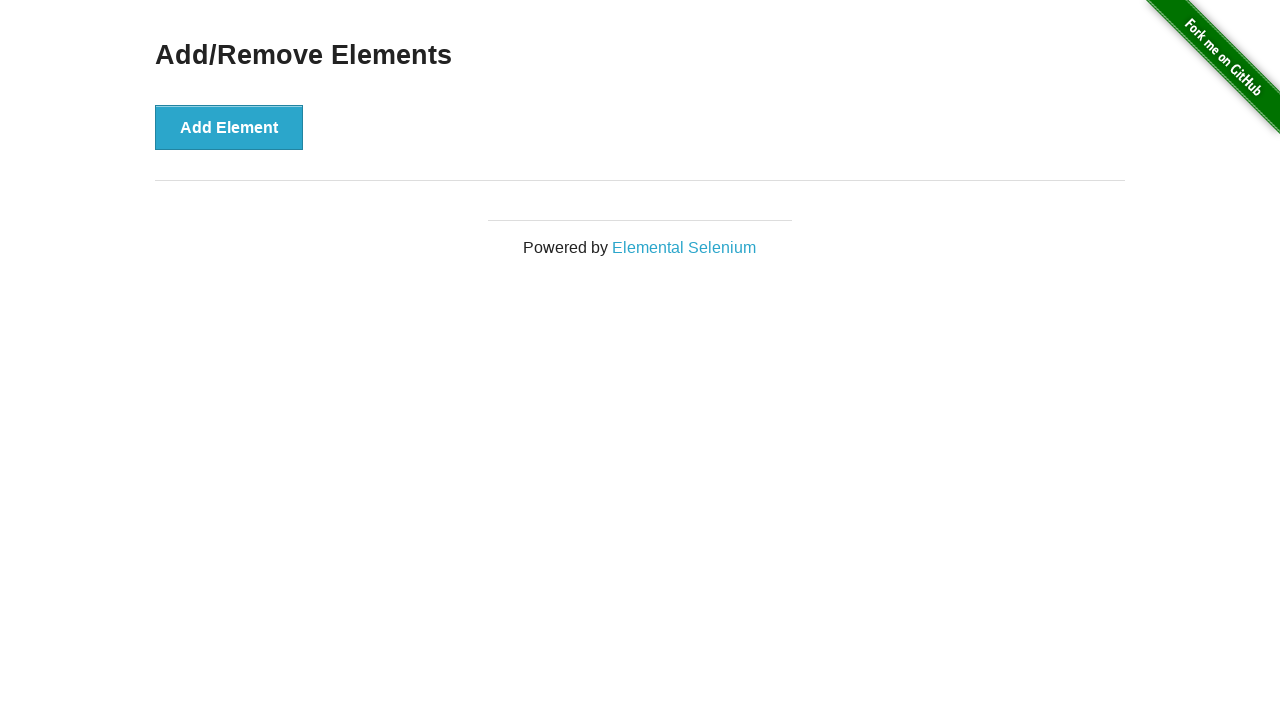

Clicked Add Element button (iteration 1 of 5) at (229, 127) on //*[@id="content"]/div/button
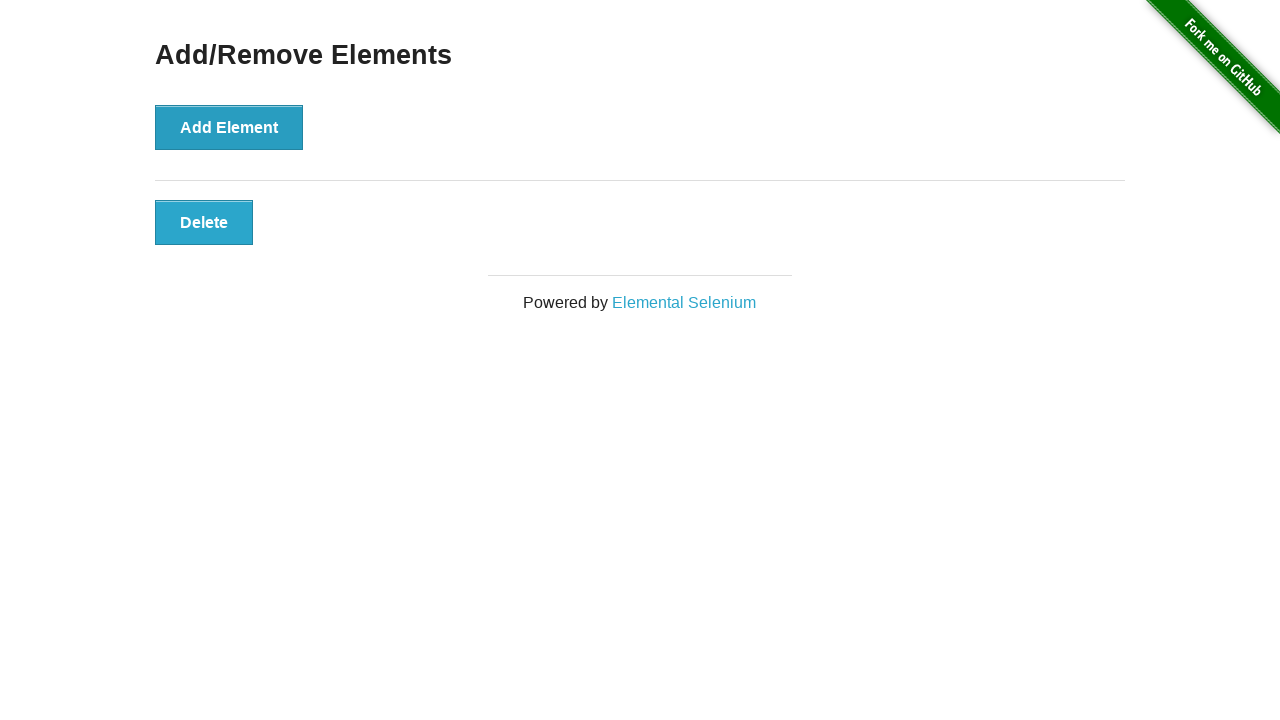

Clicked Add Element button (iteration 2 of 5) at (229, 127) on //*[@id="content"]/div/button
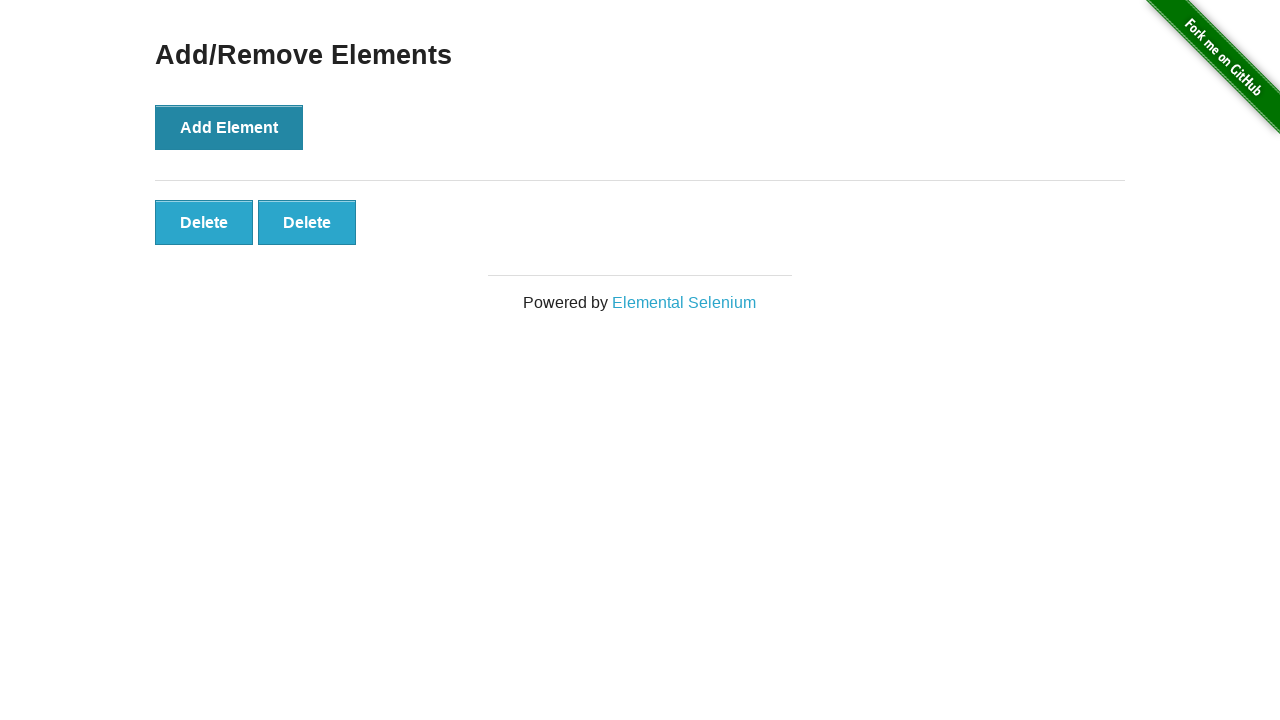

Clicked Add Element button (iteration 3 of 5) at (229, 127) on //*[@id="content"]/div/button
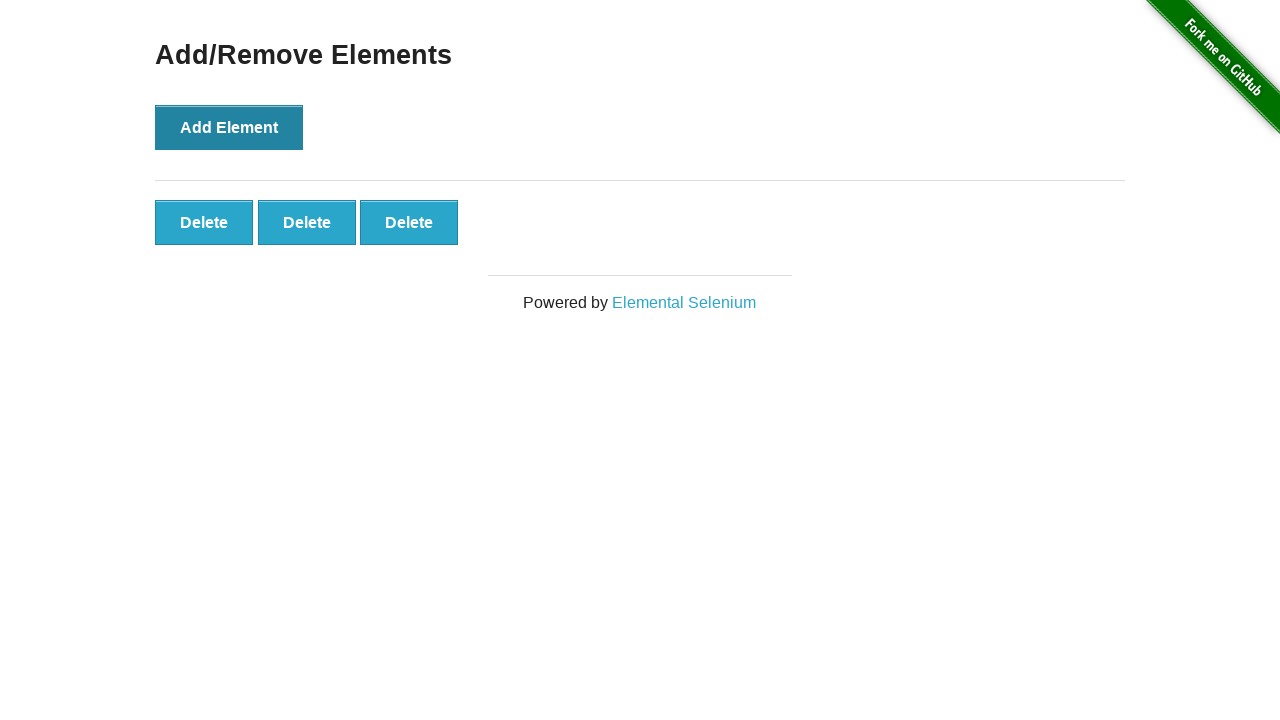

Clicked Add Element button (iteration 4 of 5) at (229, 127) on //*[@id="content"]/div/button
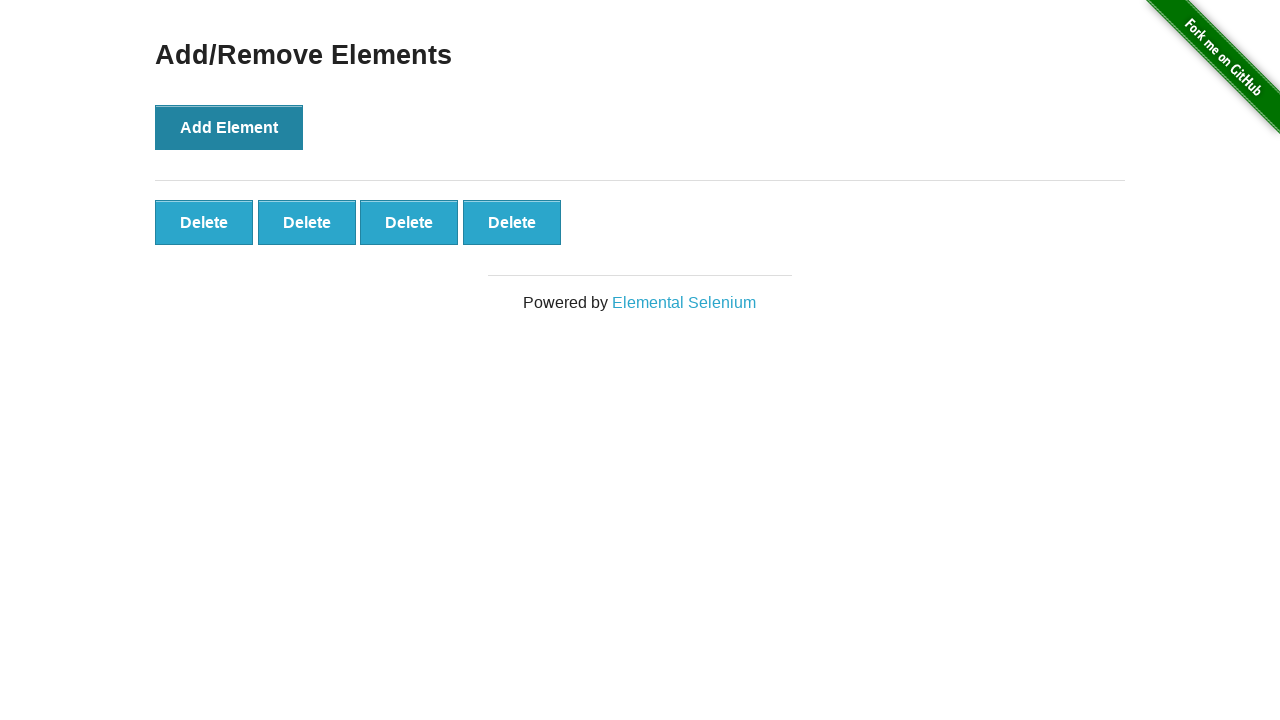

Clicked Add Element button (iteration 5 of 5) at (229, 127) on //*[@id="content"]/div/button
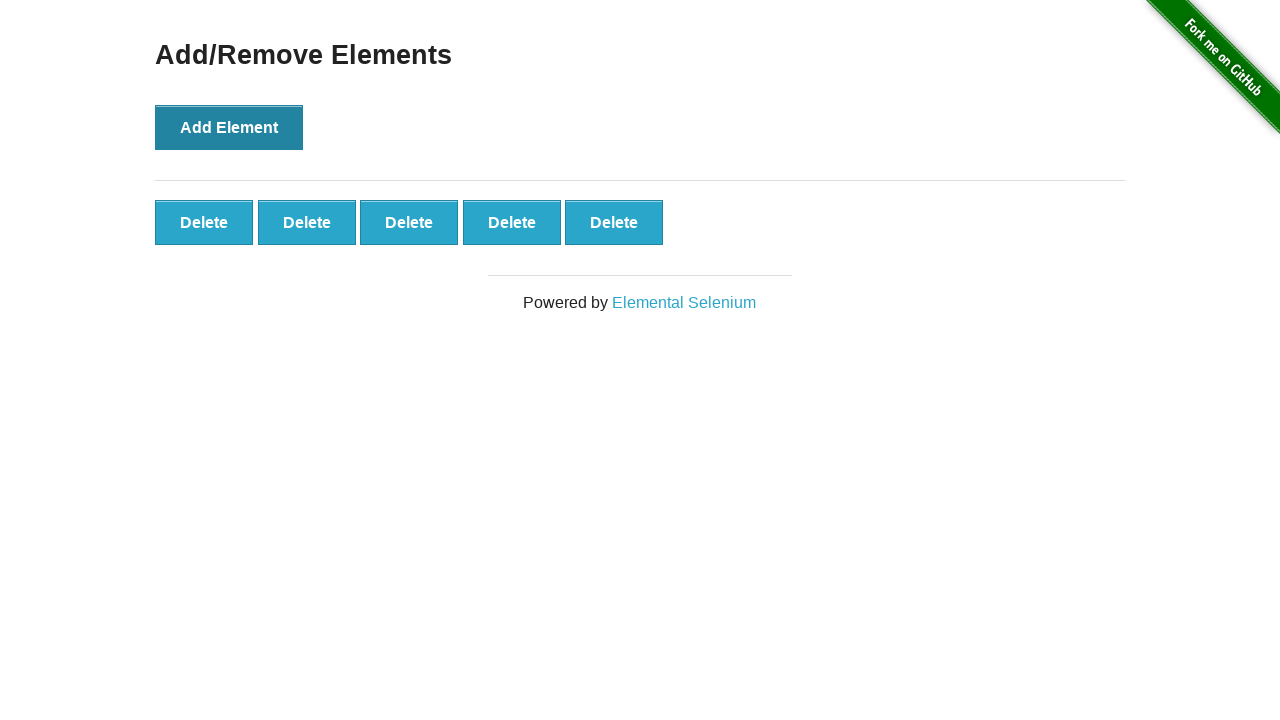

Removed element (iteration 1 of 2) at (204, 222) on xpath=//*[@id="elements"]/button >> nth=0
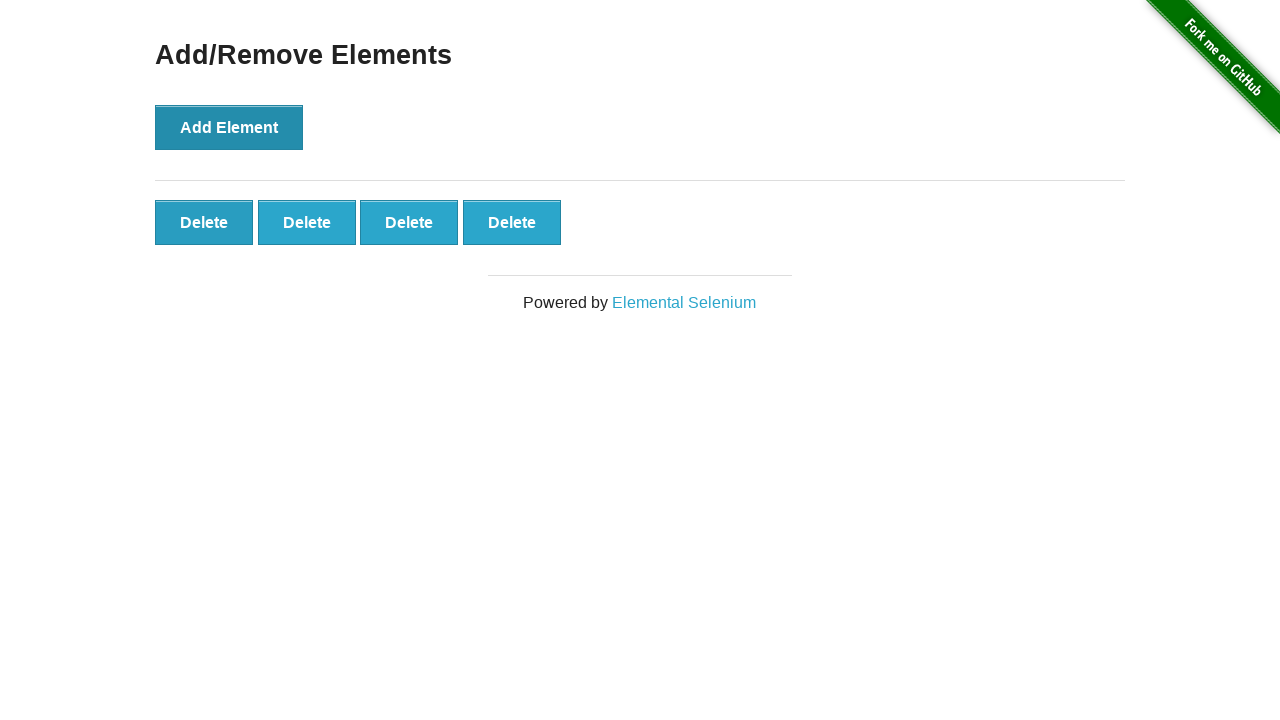

Removed element (iteration 2 of 2) at (204, 222) on xpath=//*[@id="elements"]/button >> nth=0
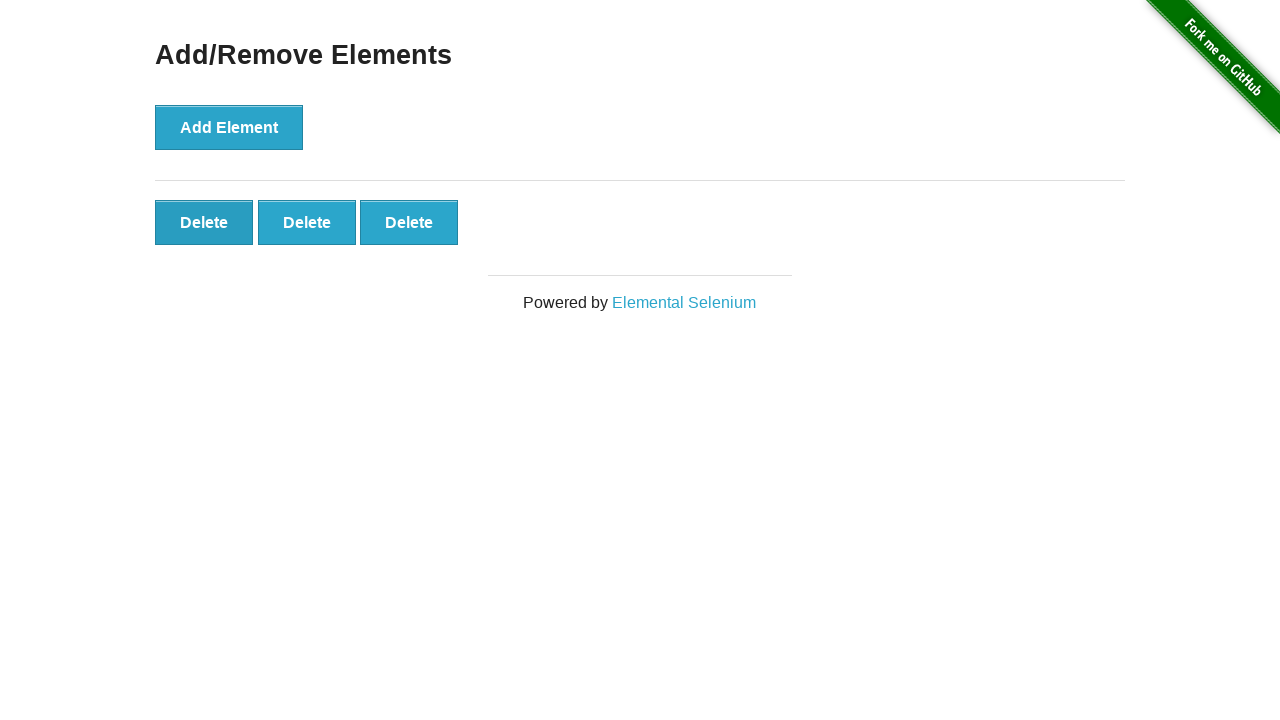

Waited 500ms for DOM updates
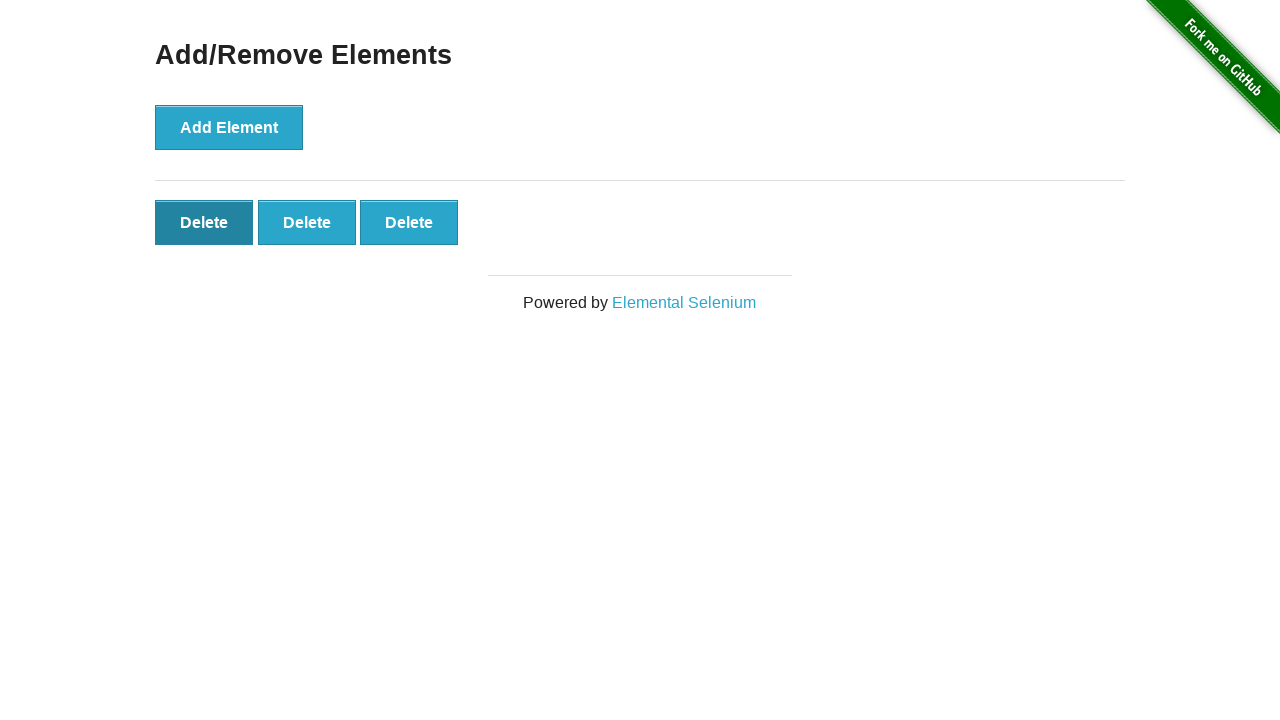

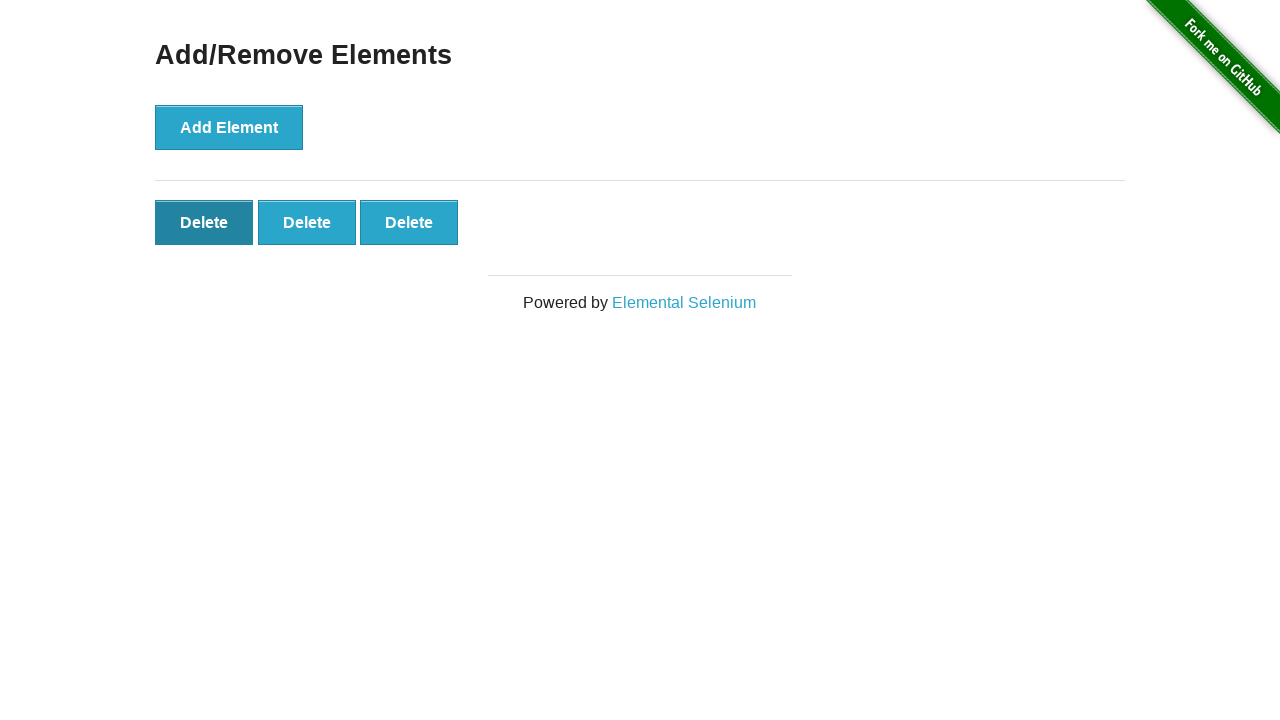